Tests highlighting the currently applied filter link by clicking through filter options

Starting URL: https://demo.playwright.dev/todomvc

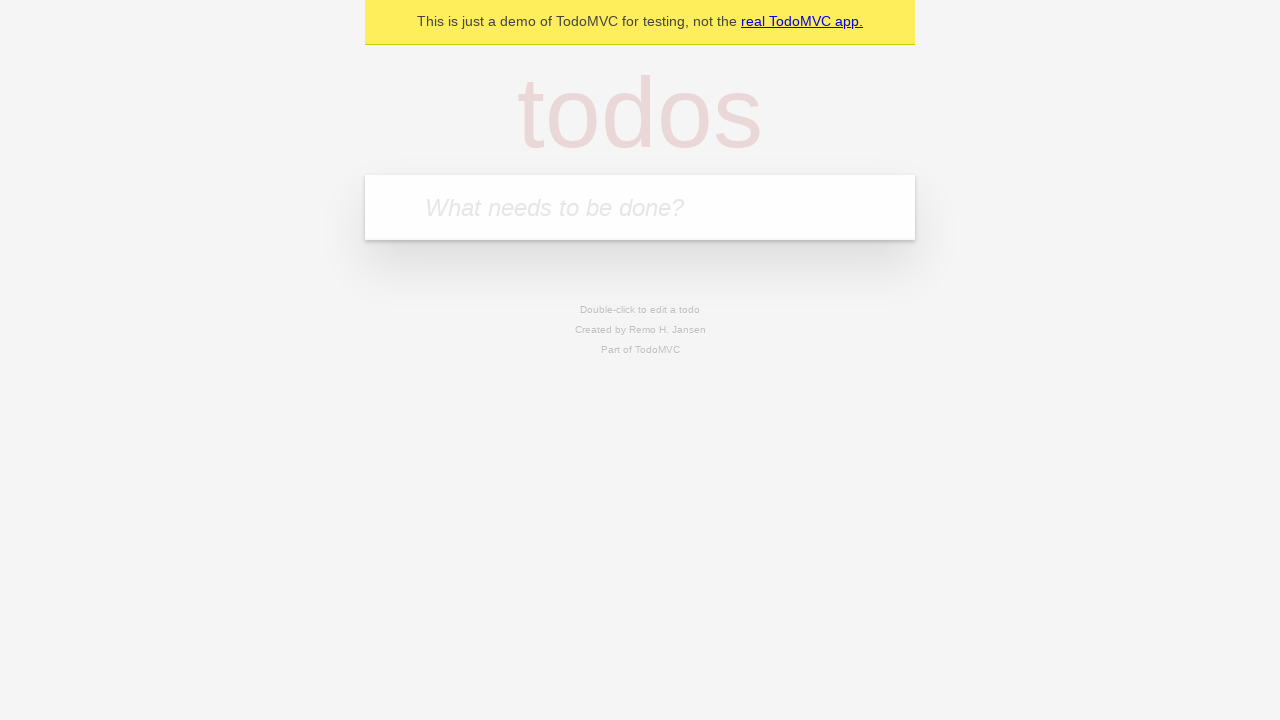

Filled todo input with 'buy some cheese' on internal:attr=[placeholder="What needs to be done?"i]
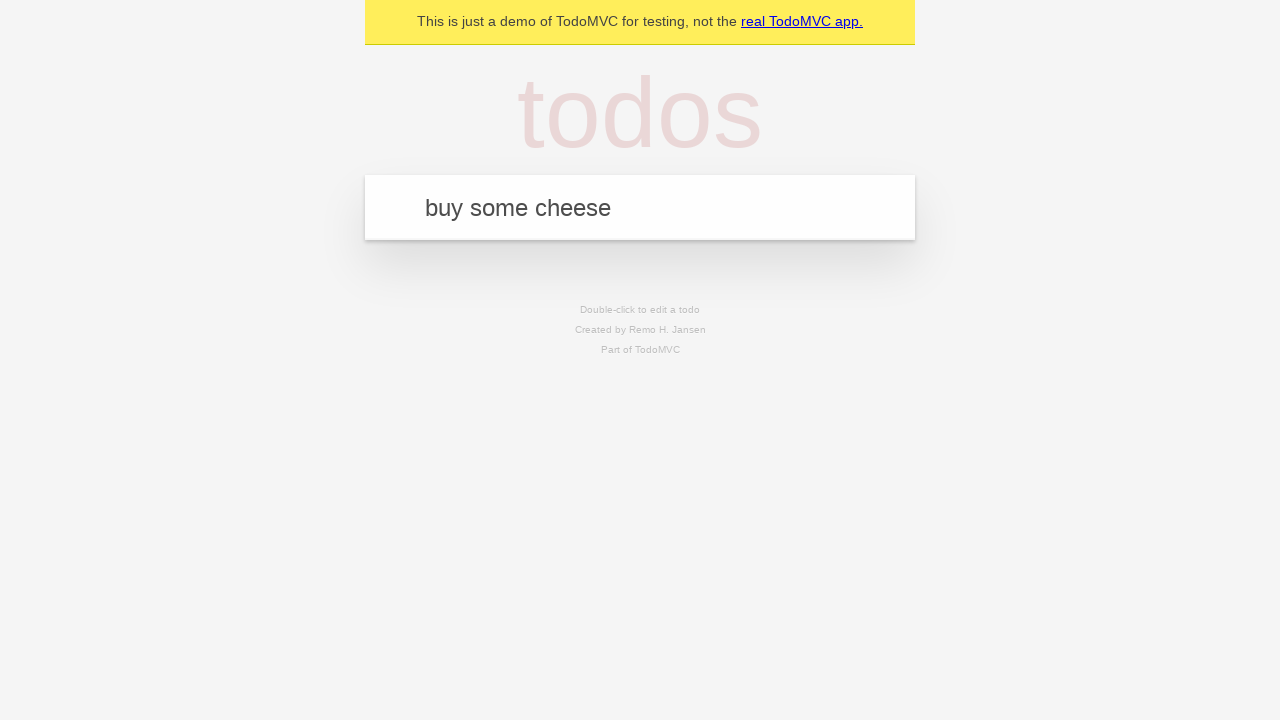

Pressed Enter to create todo 'buy some cheese' on internal:attr=[placeholder="What needs to be done?"i]
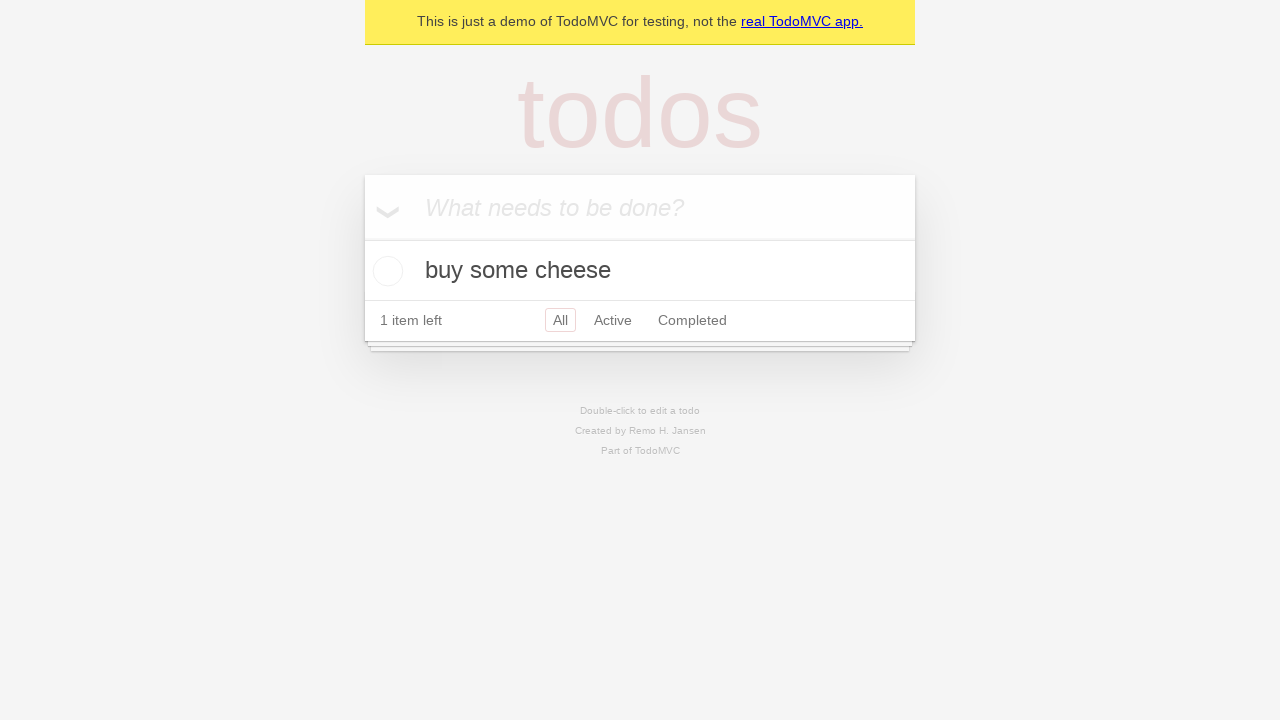

Filled todo input with 'feed the cat' on internal:attr=[placeholder="What needs to be done?"i]
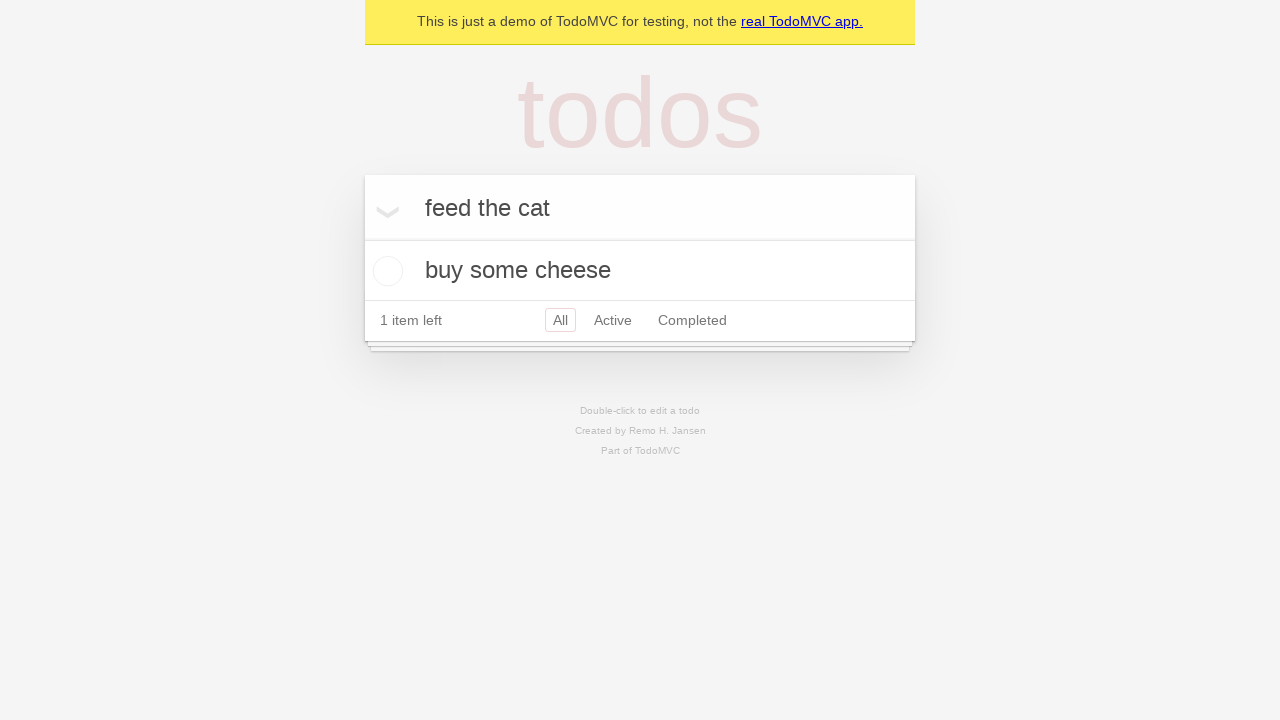

Pressed Enter to create todo 'feed the cat' on internal:attr=[placeholder="What needs to be done?"i]
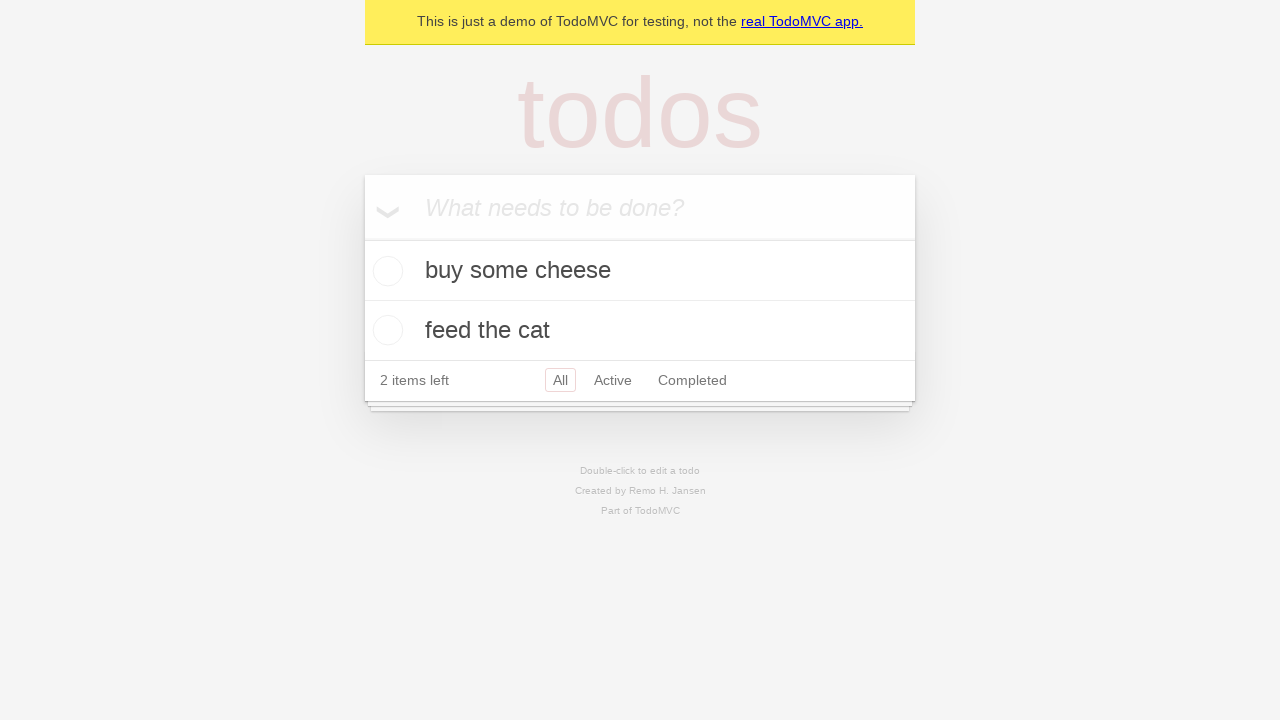

Filled todo input with 'book a doctors appointment' on internal:attr=[placeholder="What needs to be done?"i]
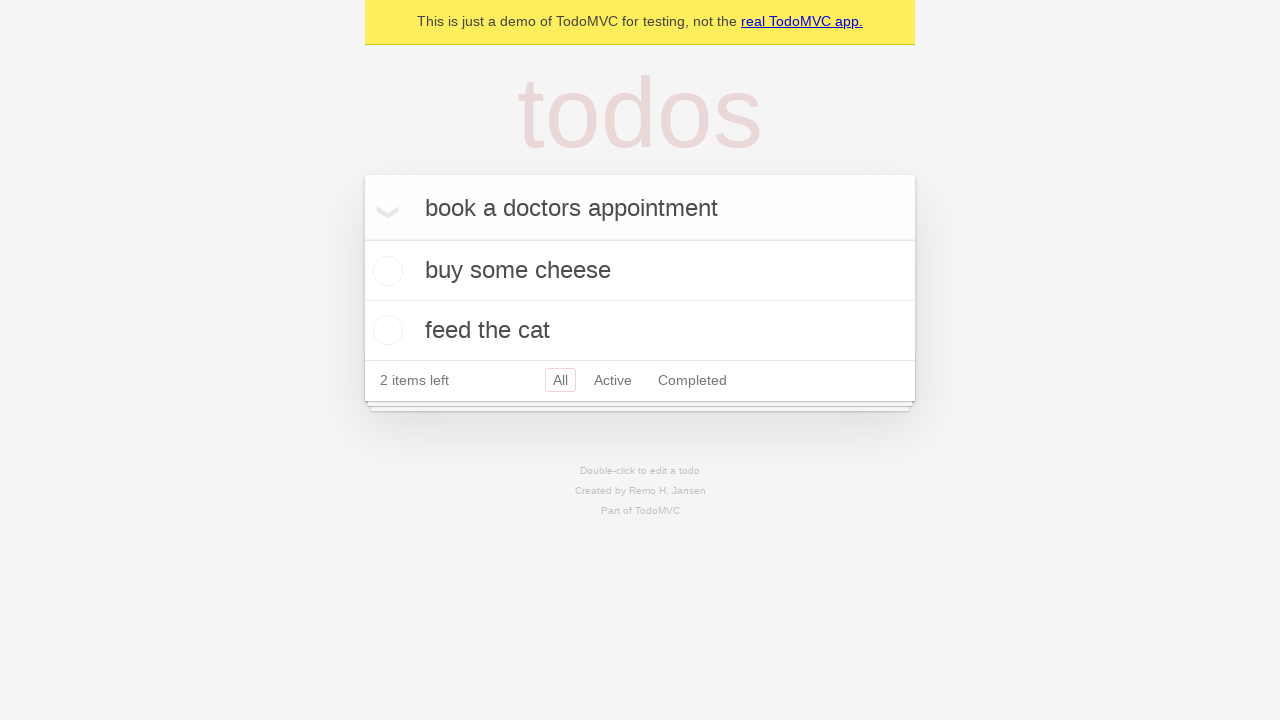

Pressed Enter to create todo 'book a doctors appointment' on internal:attr=[placeholder="What needs to be done?"i]
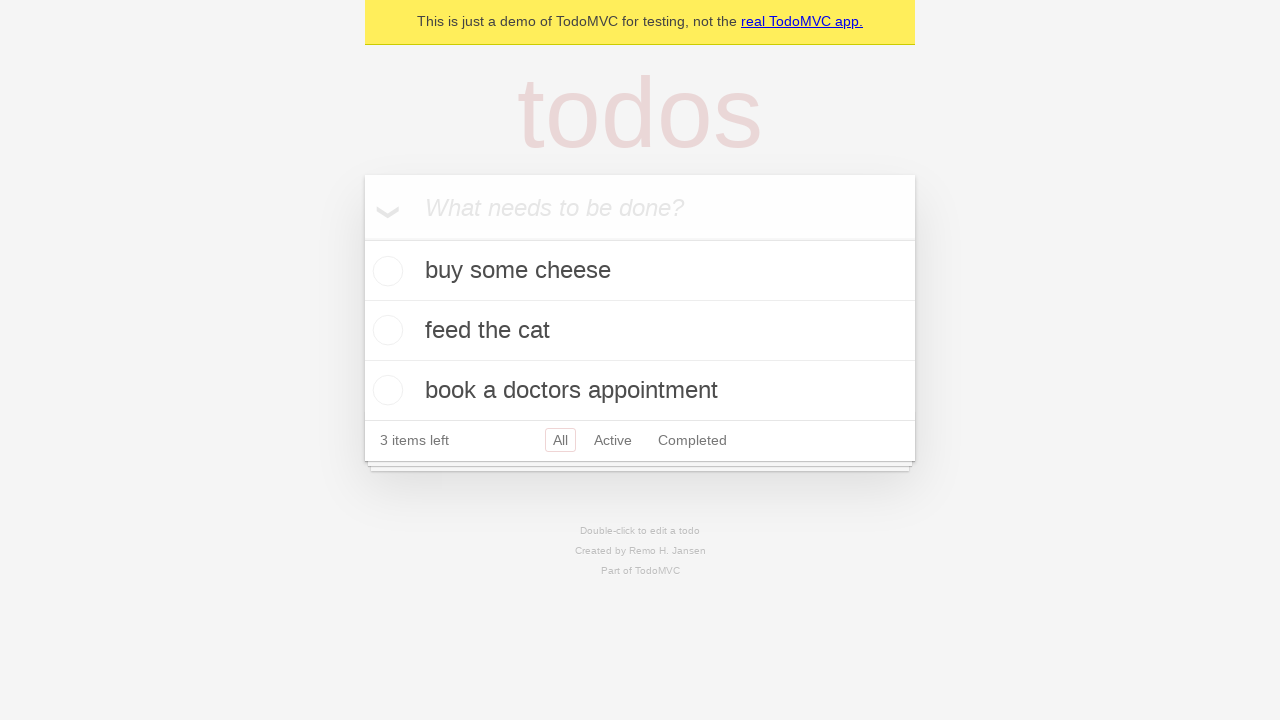

Waited for all 3 todo items to load
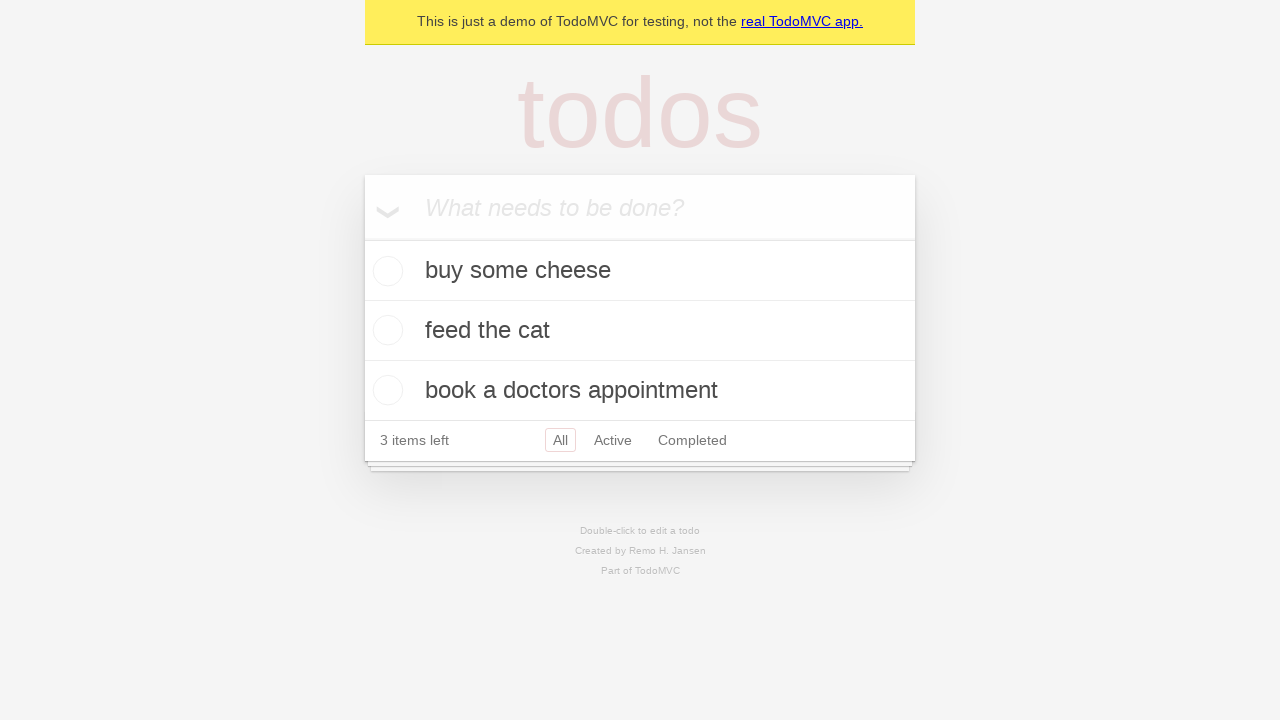

Clicked Active filter link at (613, 440) on internal:role=link[name="Active"i]
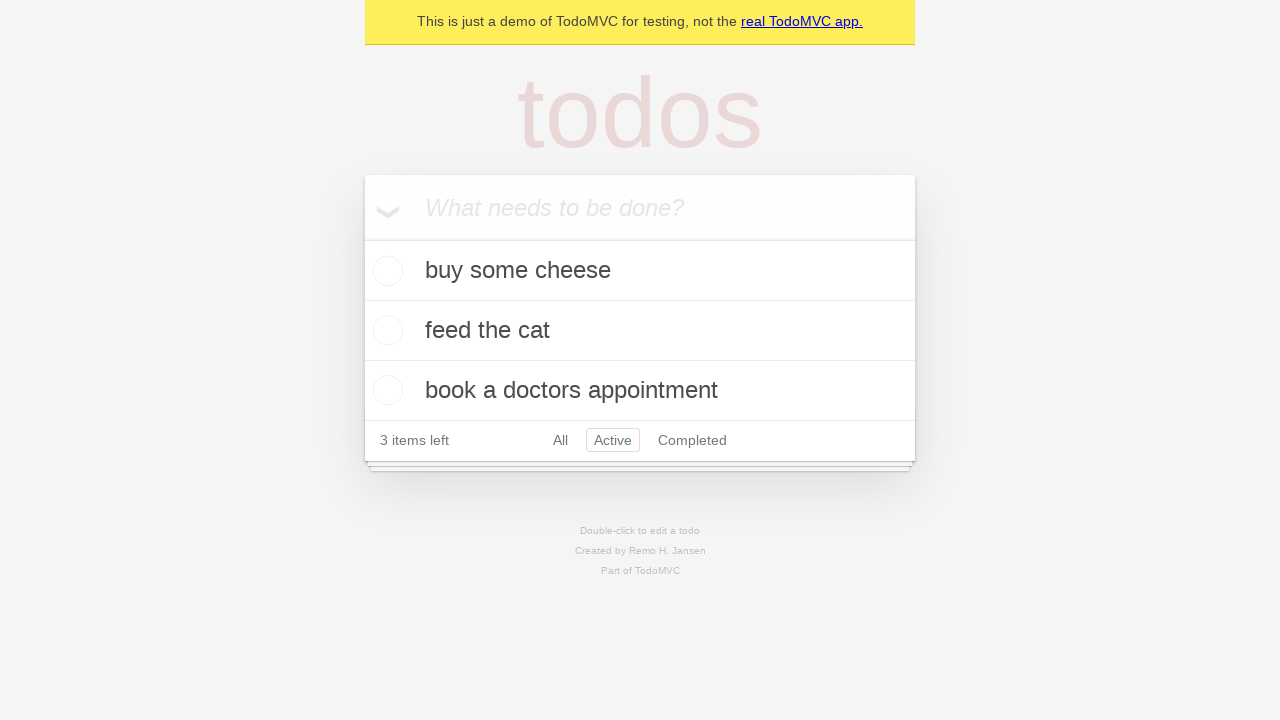

Clicked Completed filter link and verified highlight at (692, 440) on internal:role=link[name="Completed"i]
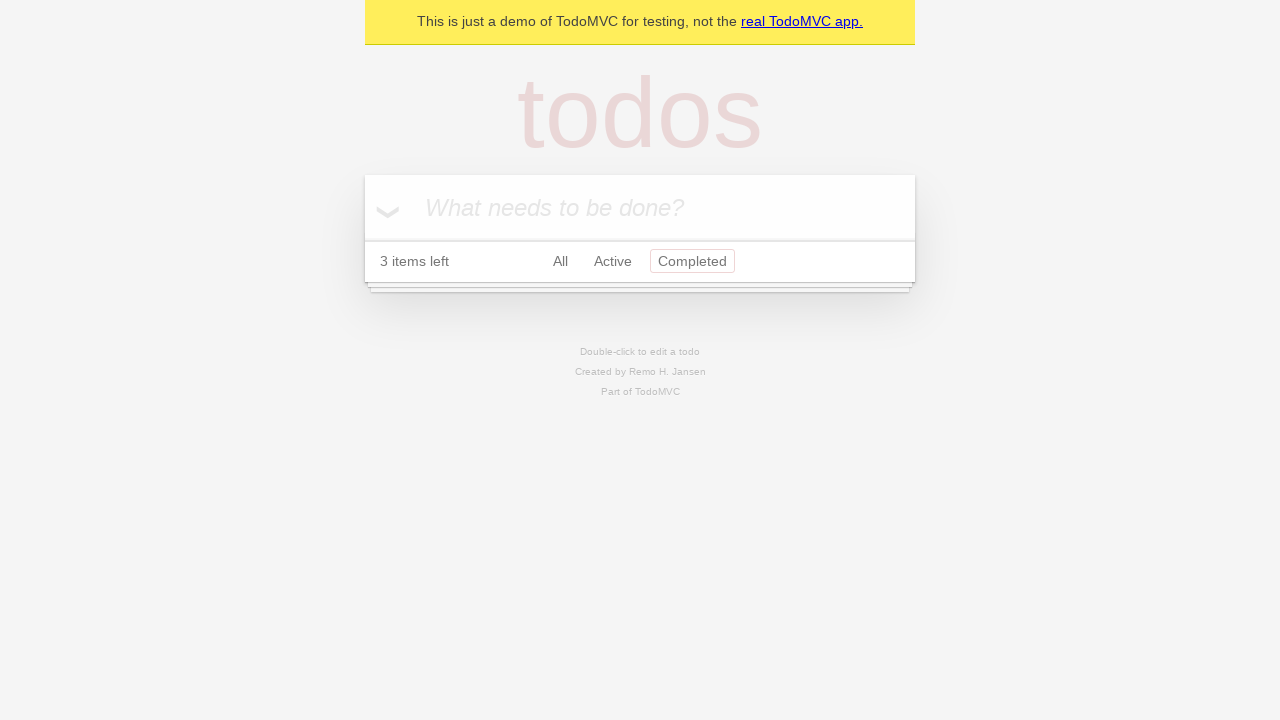

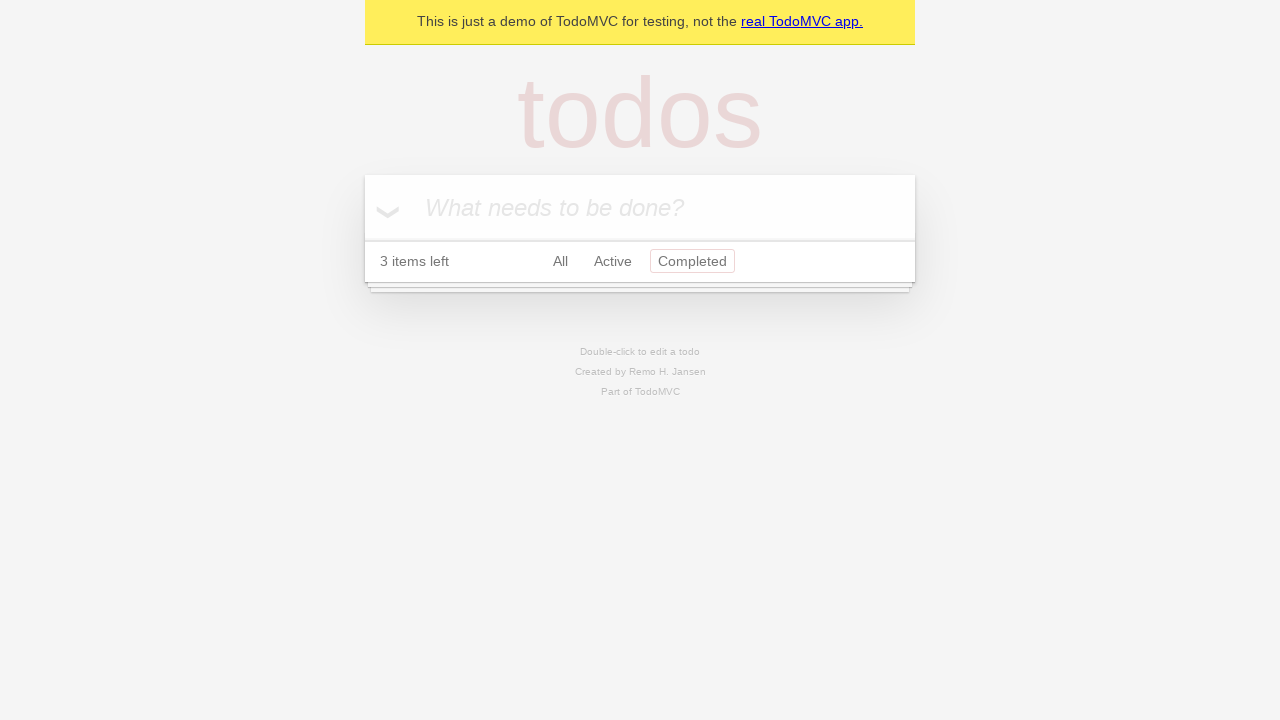